Tests jQuery UI droppable by dragging an element and dropping it onto a target

Starting URL: http://jqueryui.com/droppable/

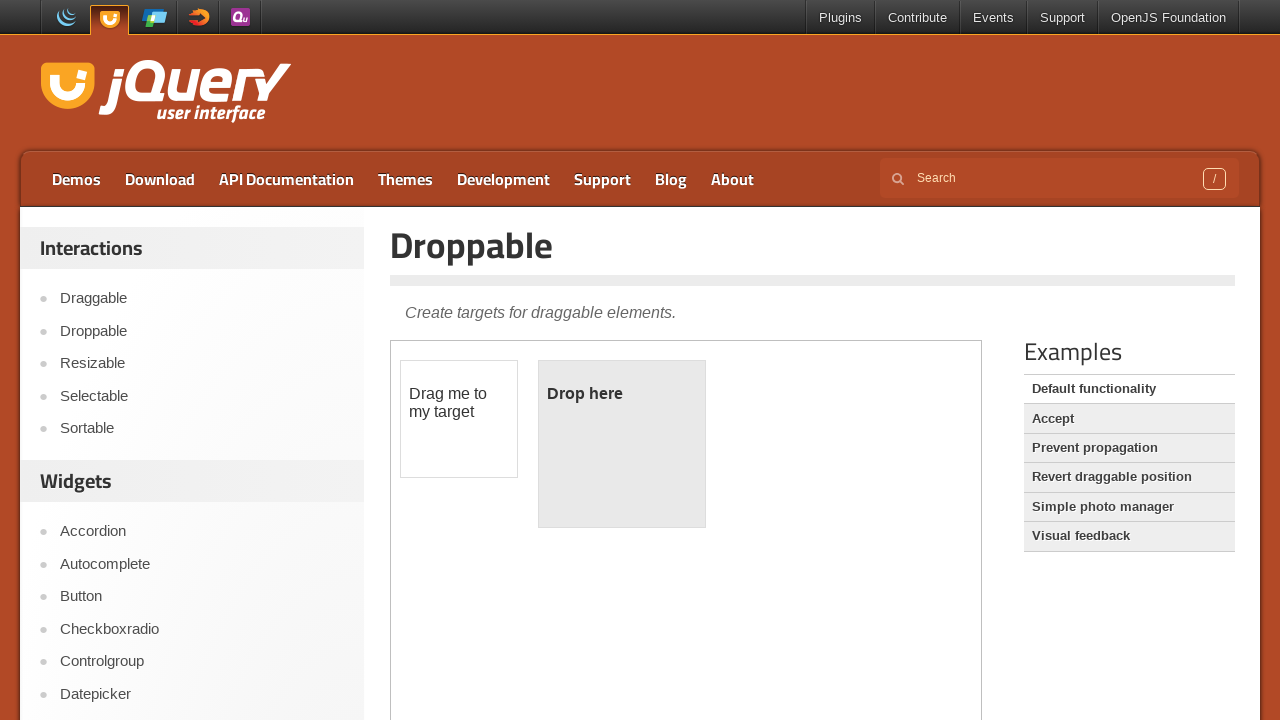

Located the demo iframe containing the droppable test
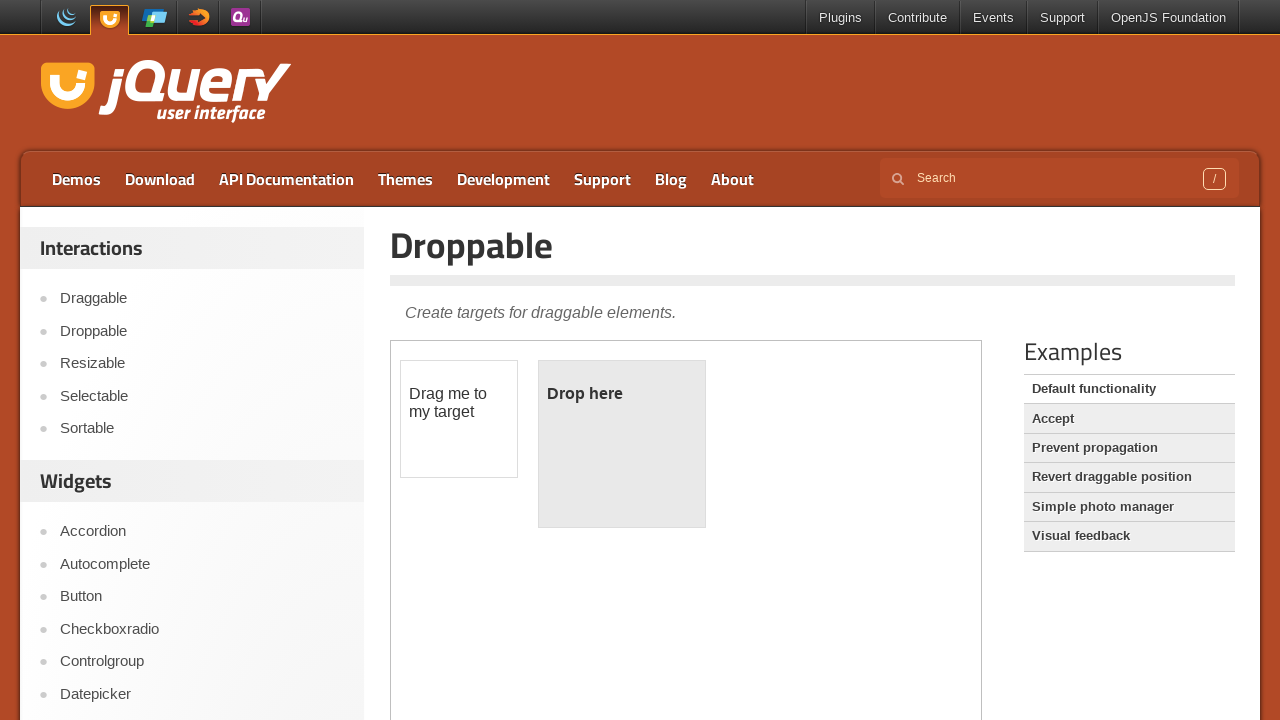

Located the draggable element
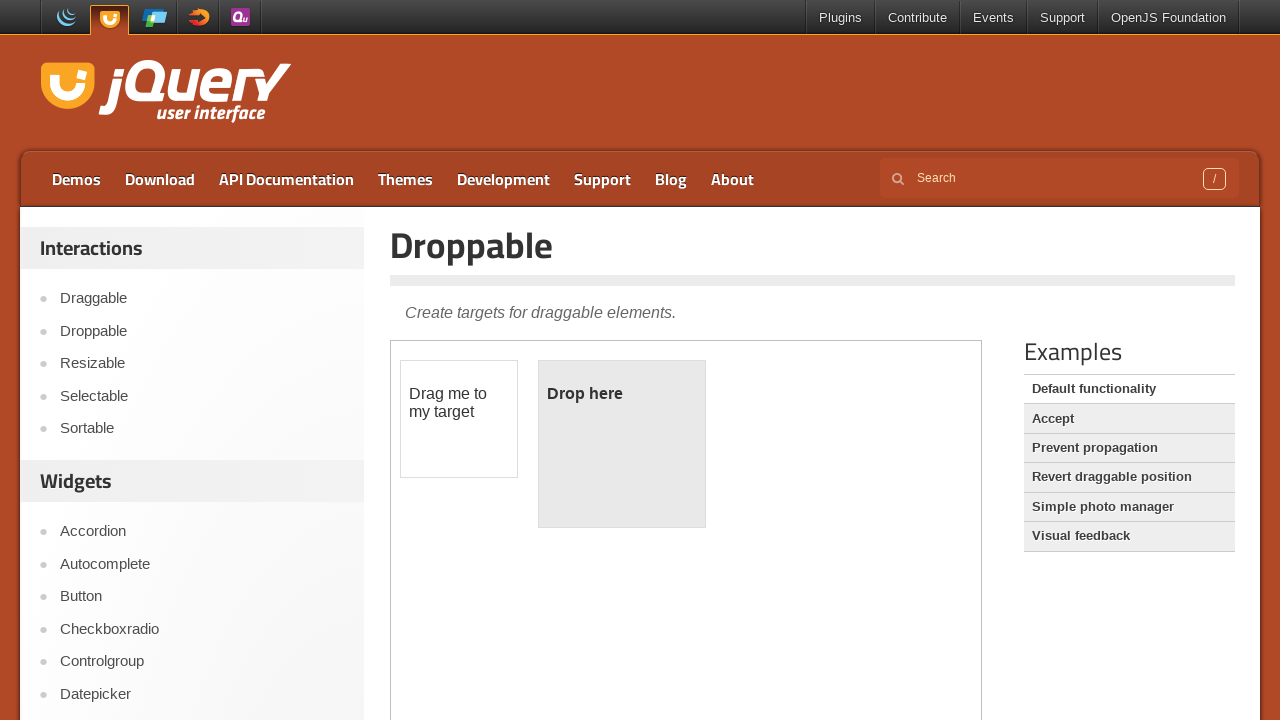

Located the droppable target element
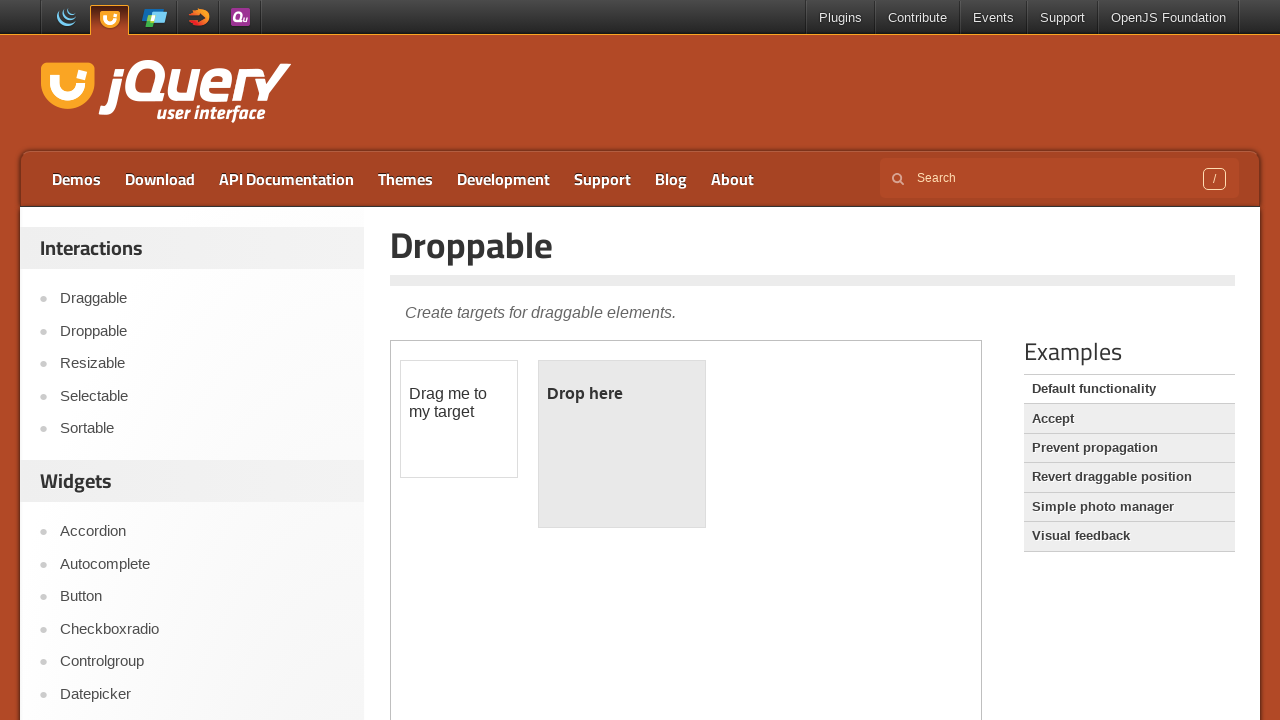

Dragged the draggable element onto the droppable target at (622, 444)
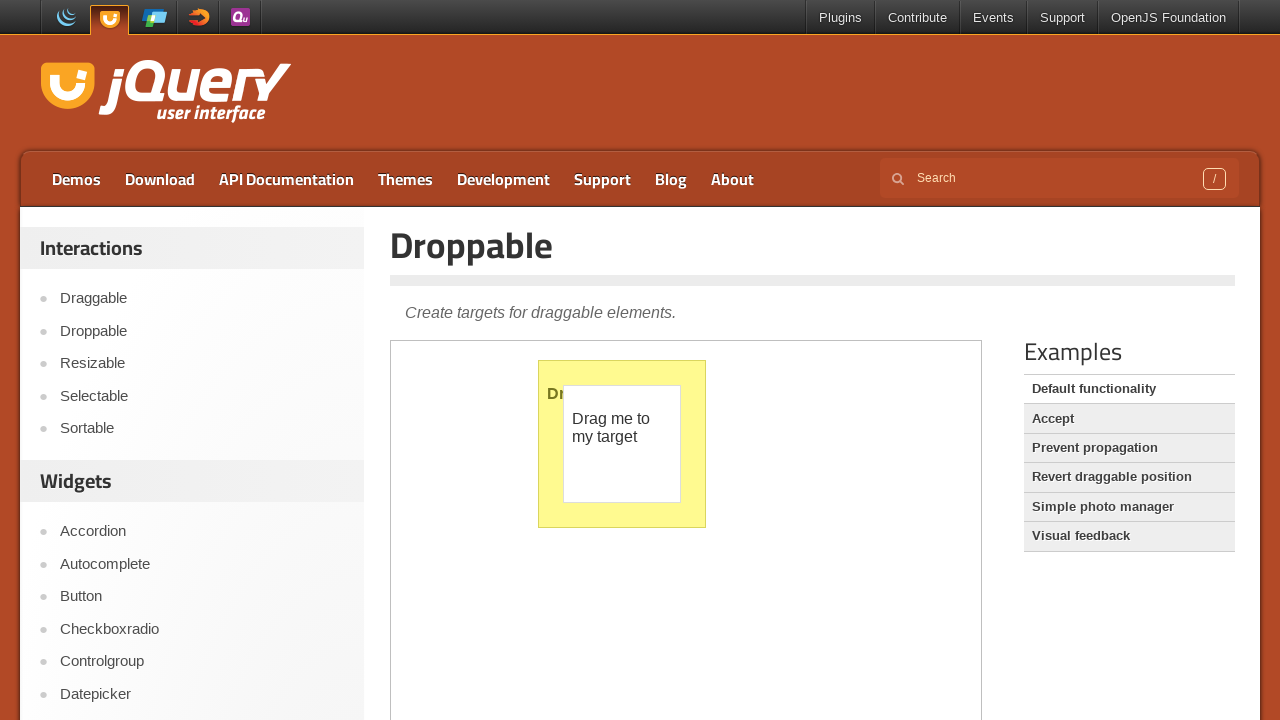

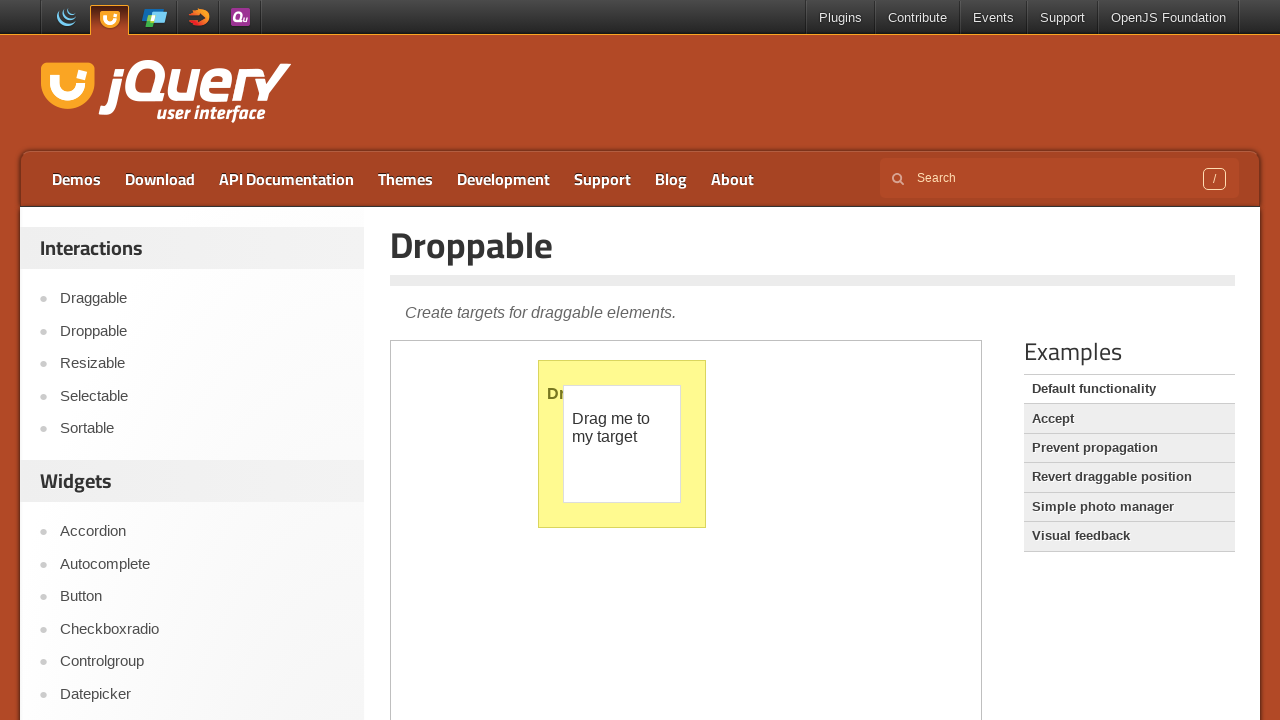